Navigates to Selenium documentation website and clicks on the Documentation link

Starting URL: https://www.selenium.dev/

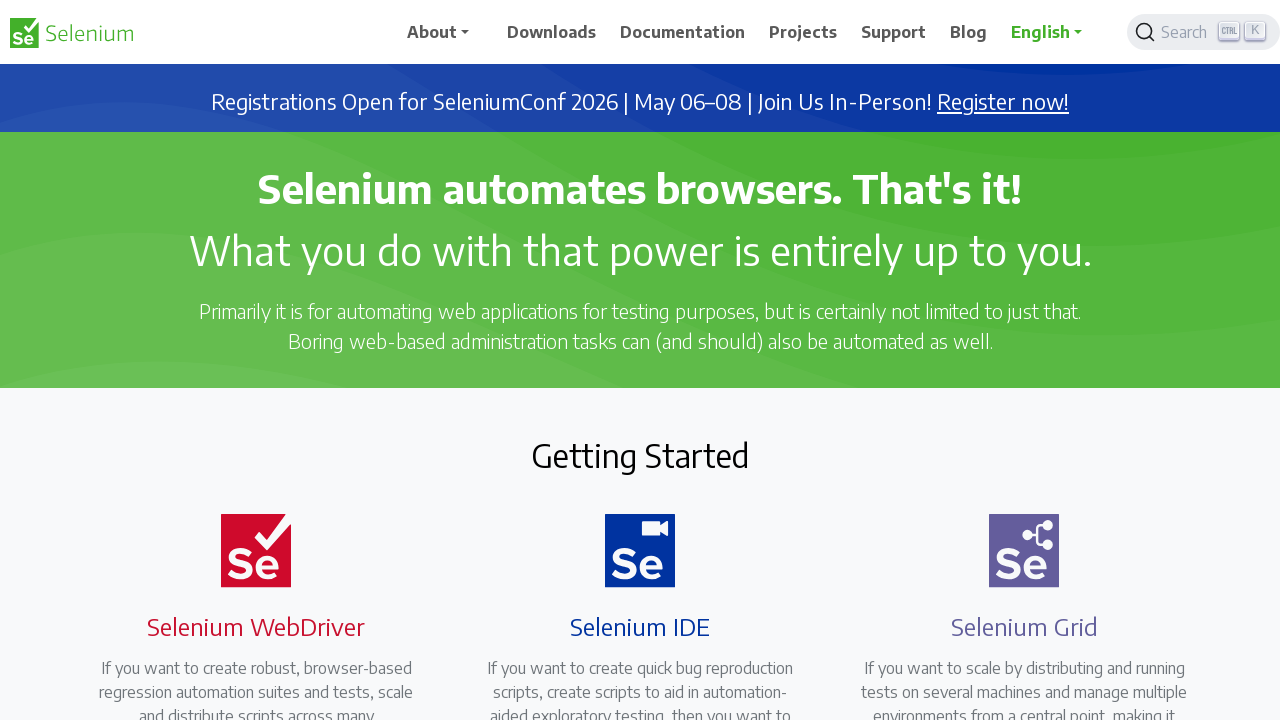

Clicked on the Documentation link at (683, 32) on a:has-text('Documentation')
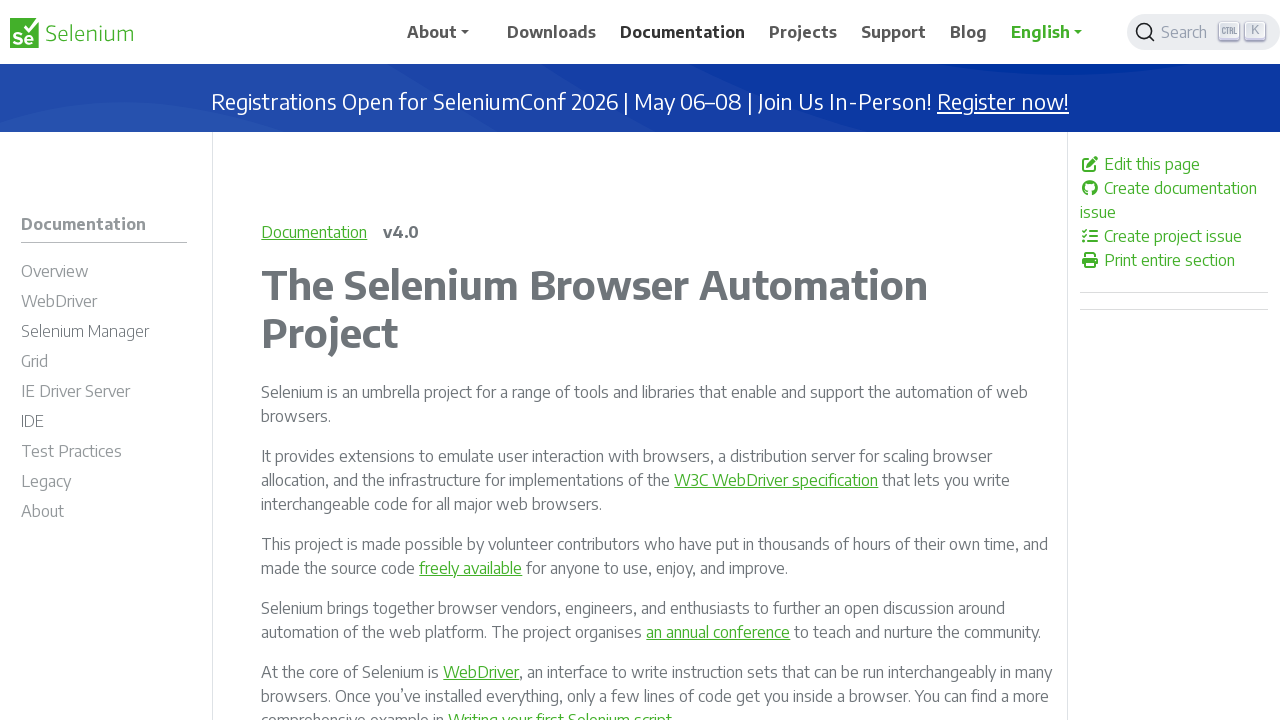

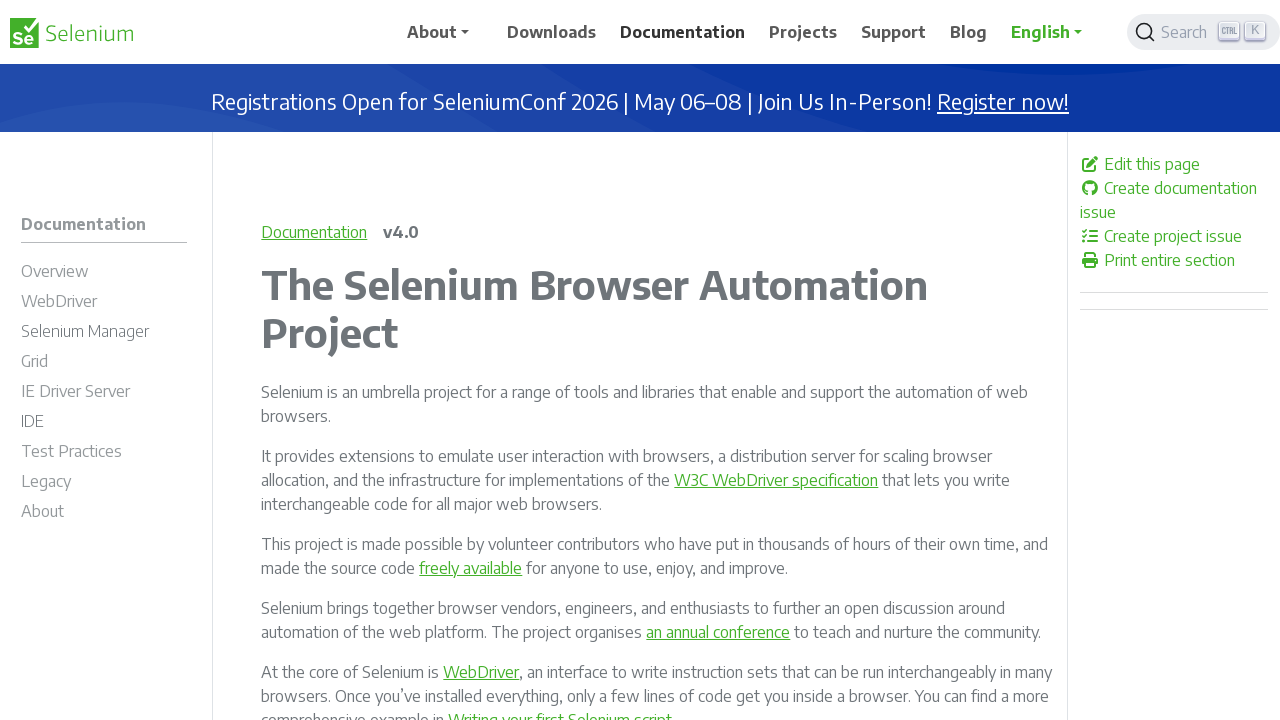